Tests JavaScript confirm dialog functionality on W3Schools by clicking a "Try it" button inside an iframe, accepting the alert, and verifying the result

Starting URL: https://www.w3schools.com/js/tryit.asp?filename=tryjs_confirm

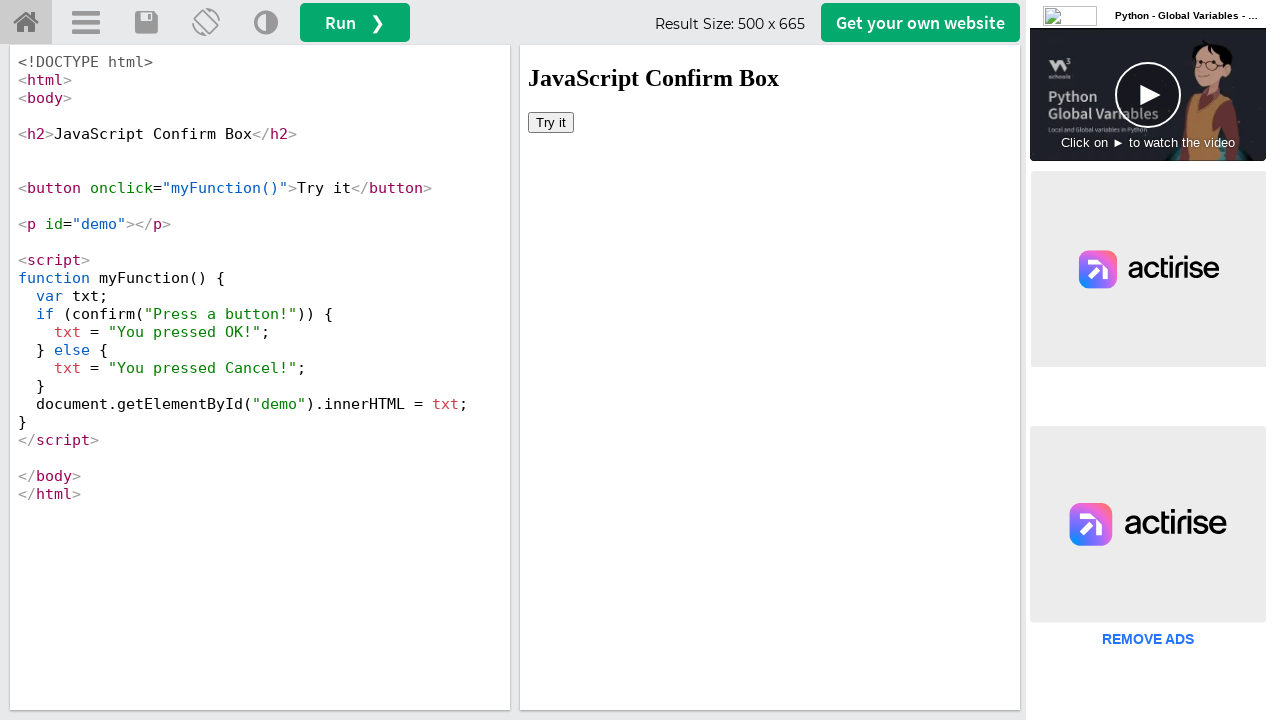

Located the iframe with ID 'iframeResult' containing the demo
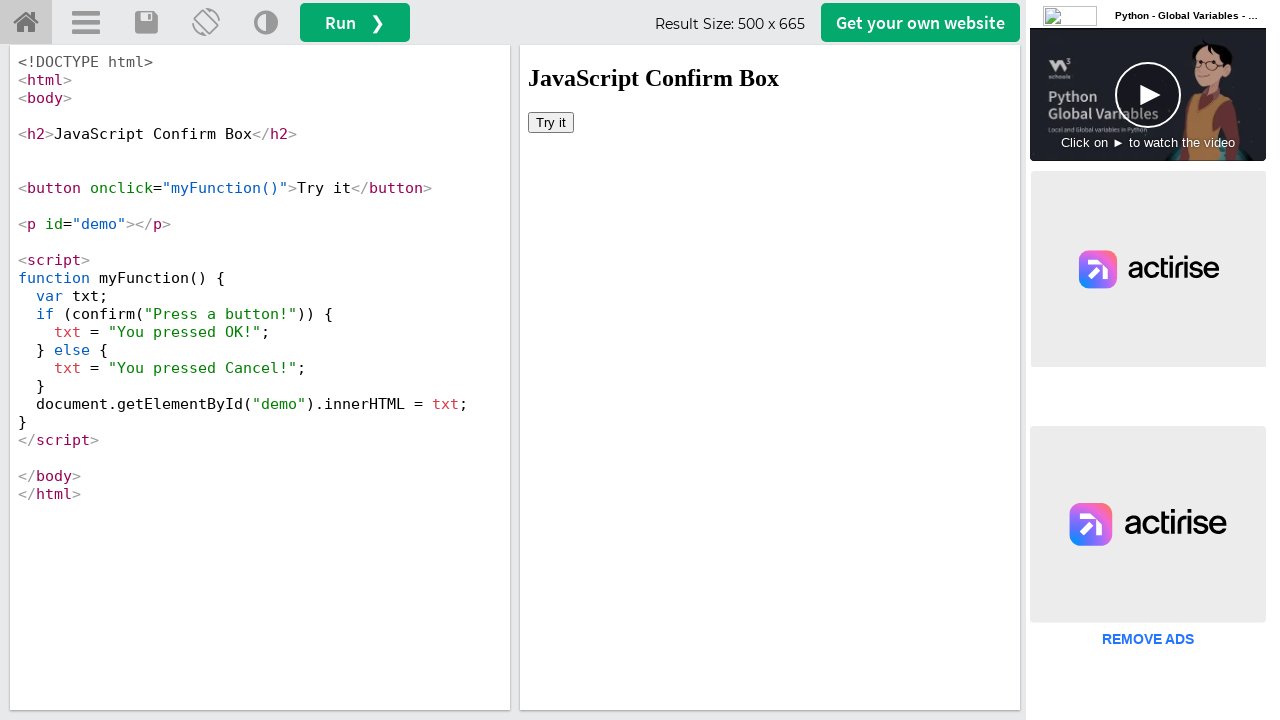

Clicked the 'Try it' button inside the iframe at (551, 122) on #iframeResult >> internal:control=enter-frame >> xpath=//button[text()='Try it']
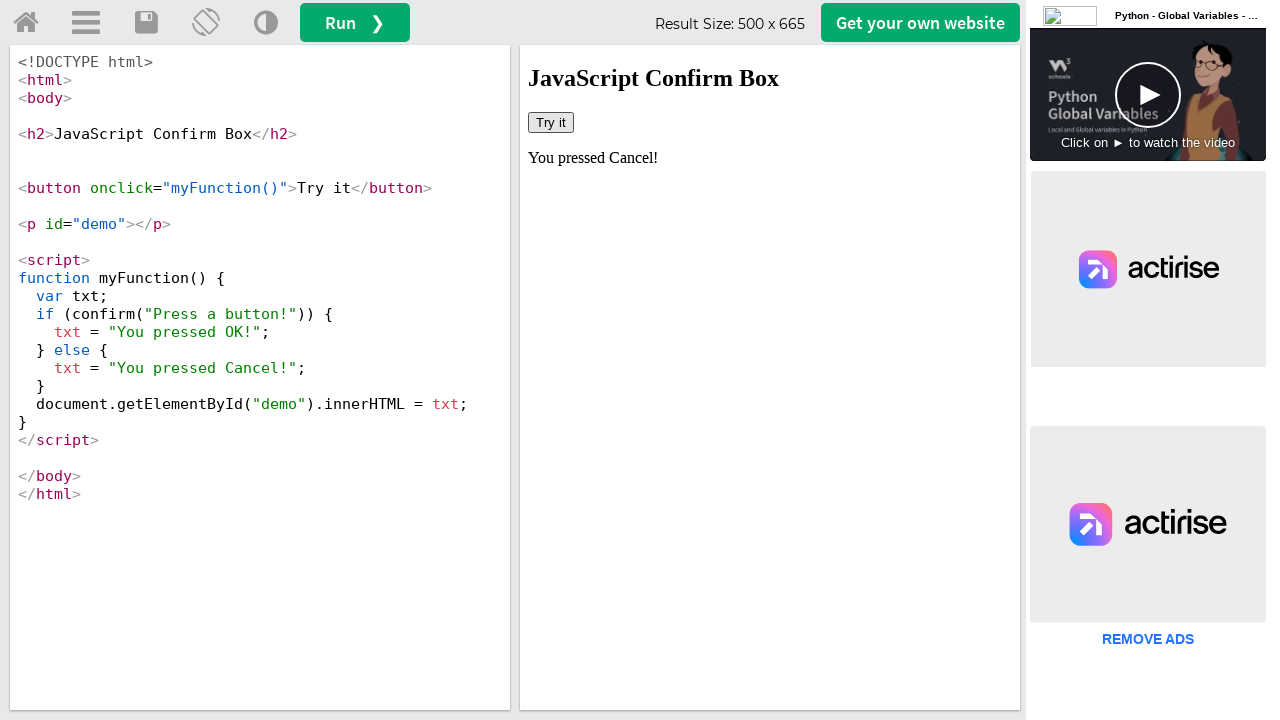

Set up dialog handler to accept confirm dialogs
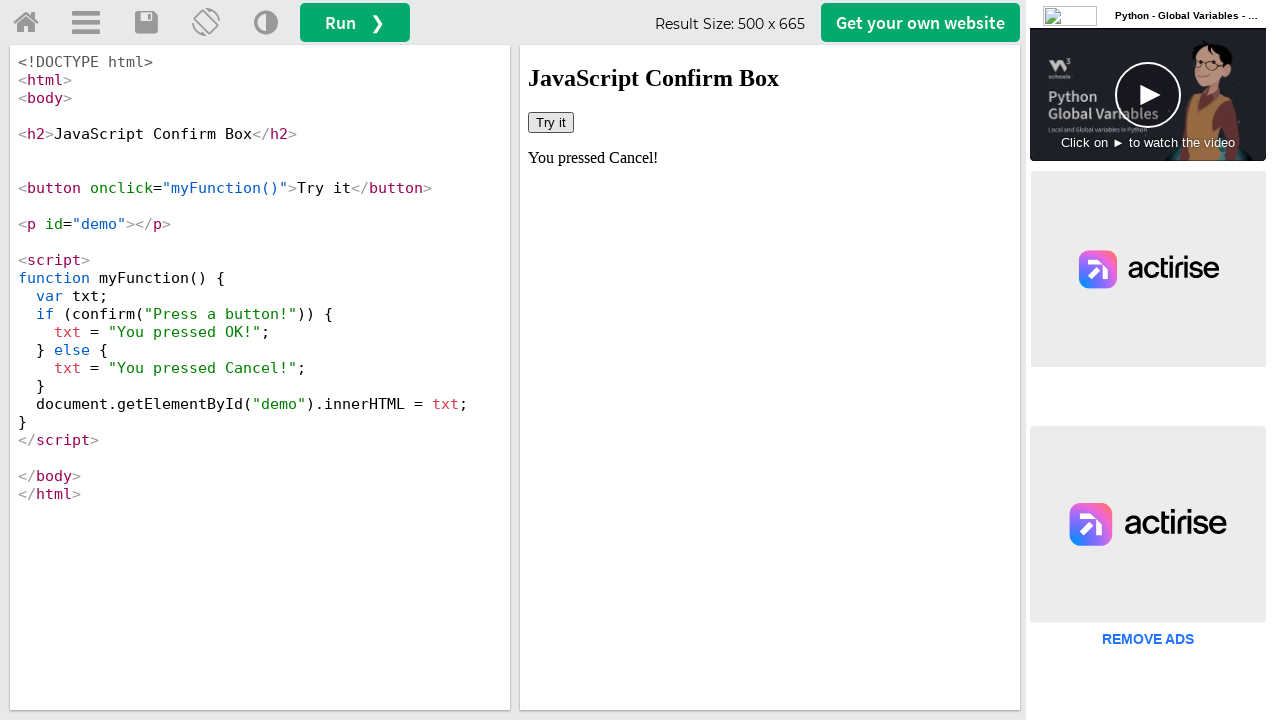

Clicked the 'Try it' button again to trigger the confirm dialog at (551, 122) on #iframeResult >> internal:control=enter-frame >> xpath=//button[text()='Try it']
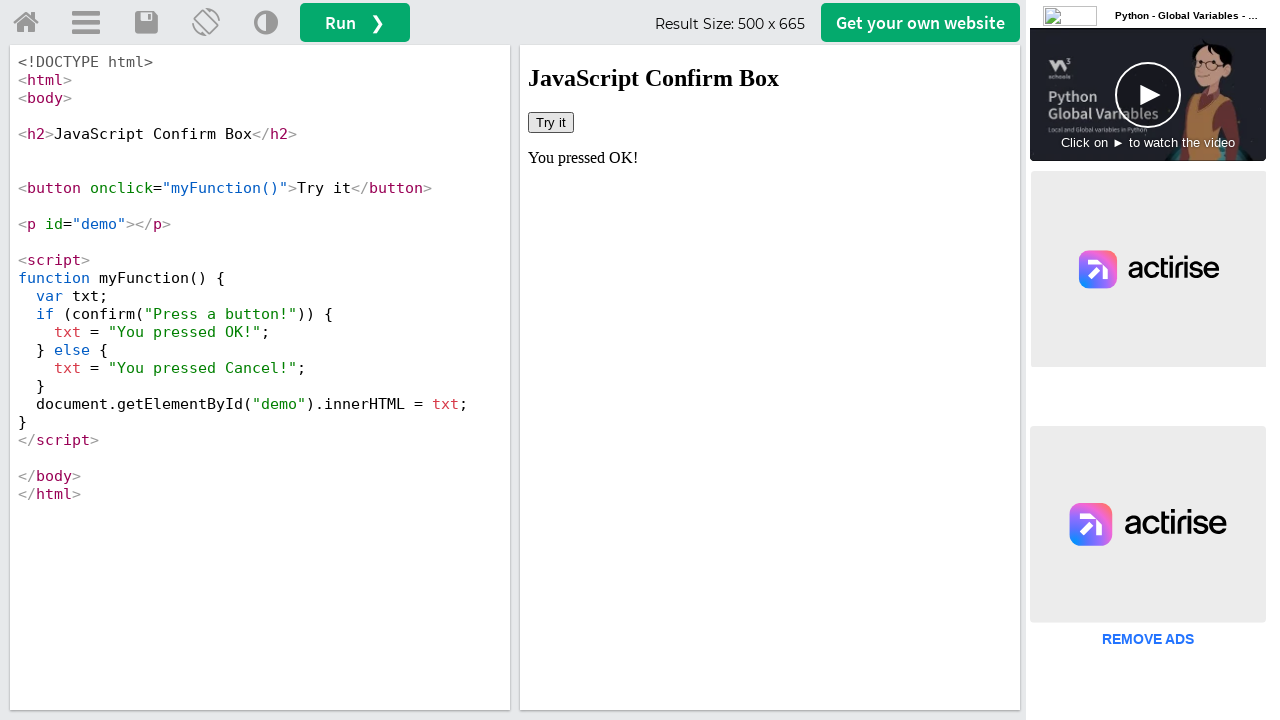

Verified the result text appeared after accepting the confirm dialog
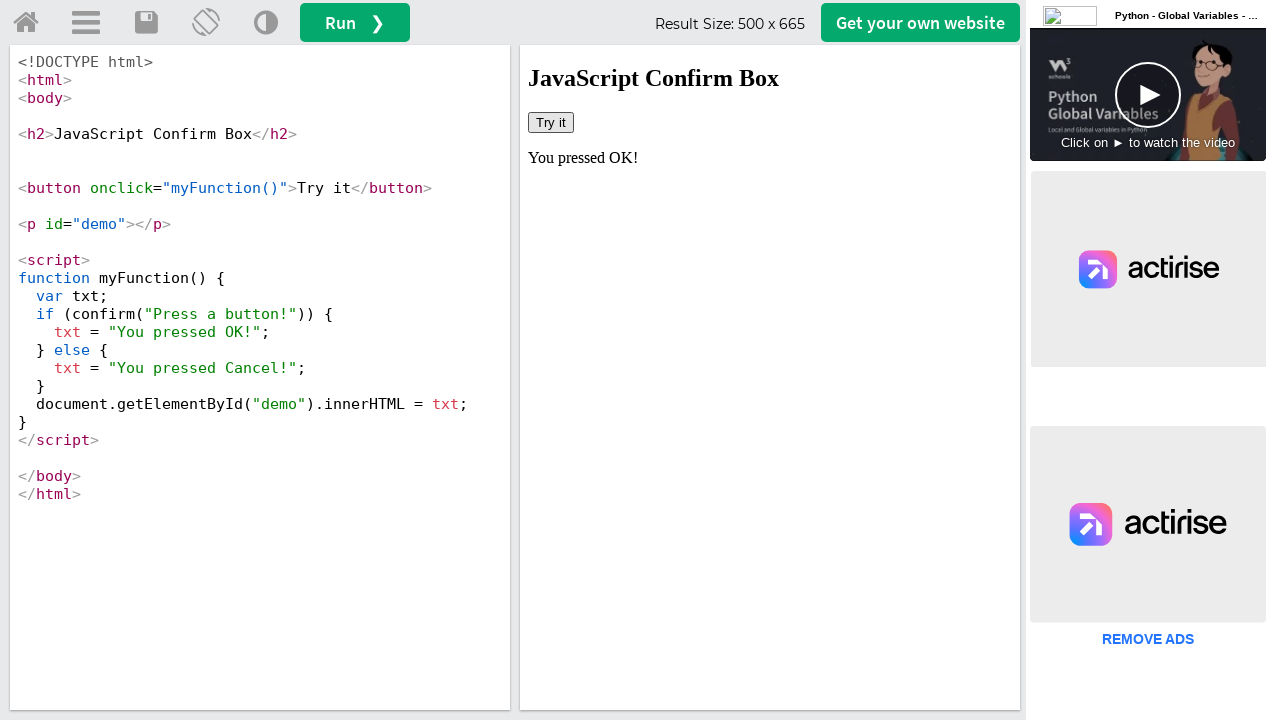

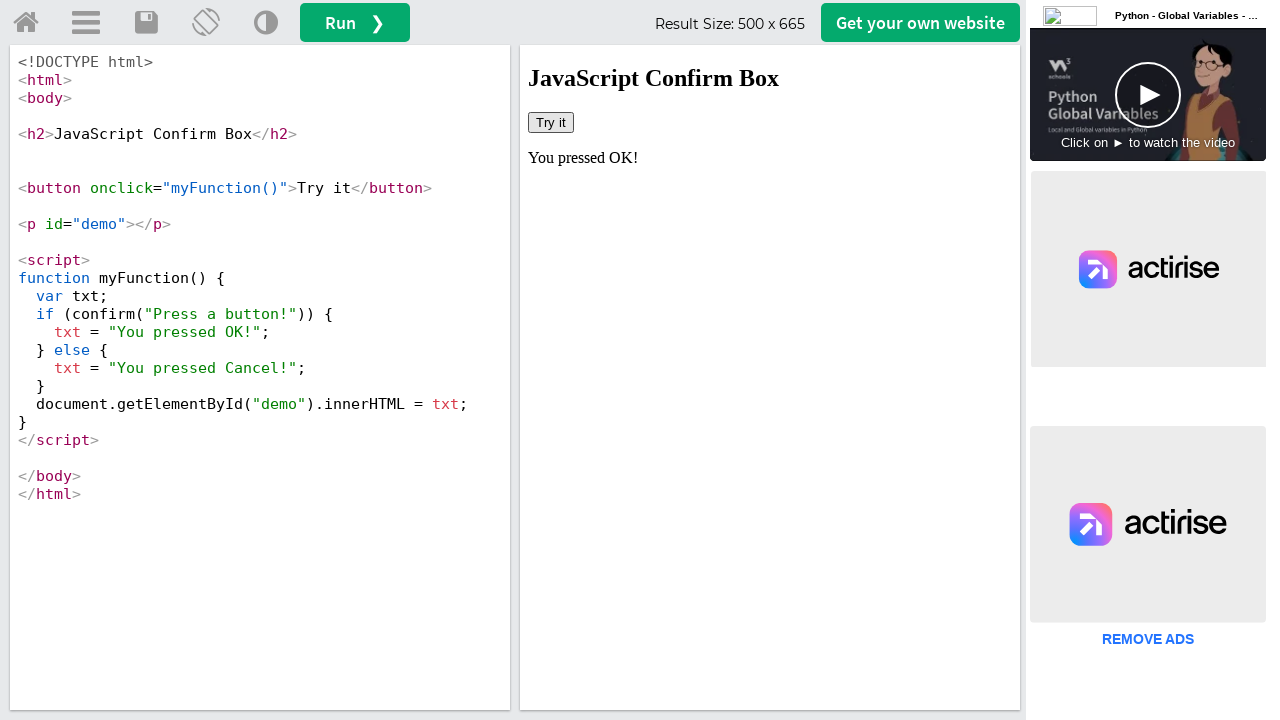